Tests the table filtering functionality by searching for "beans" and verifying that filtered results match the search term

Starting URL: https://rahulshettyacademy.com/seleniumPractise/#/offers

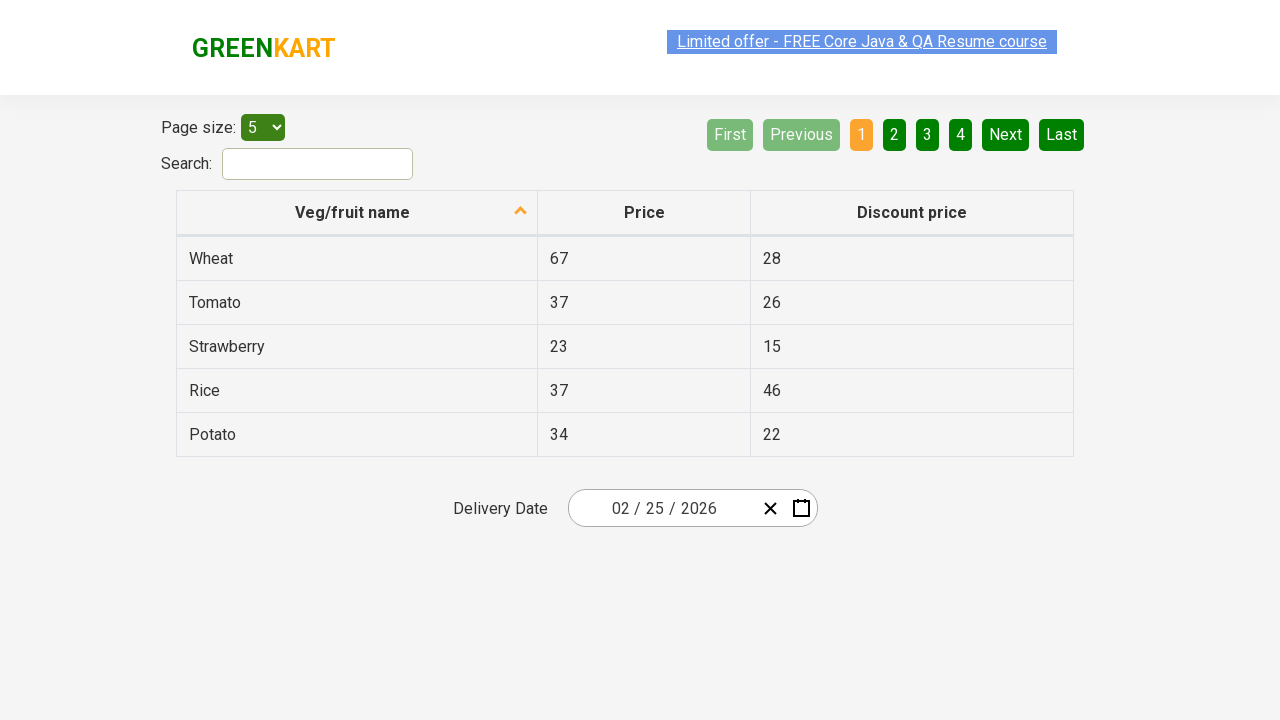

Filled search field with 'beans' on #search-field
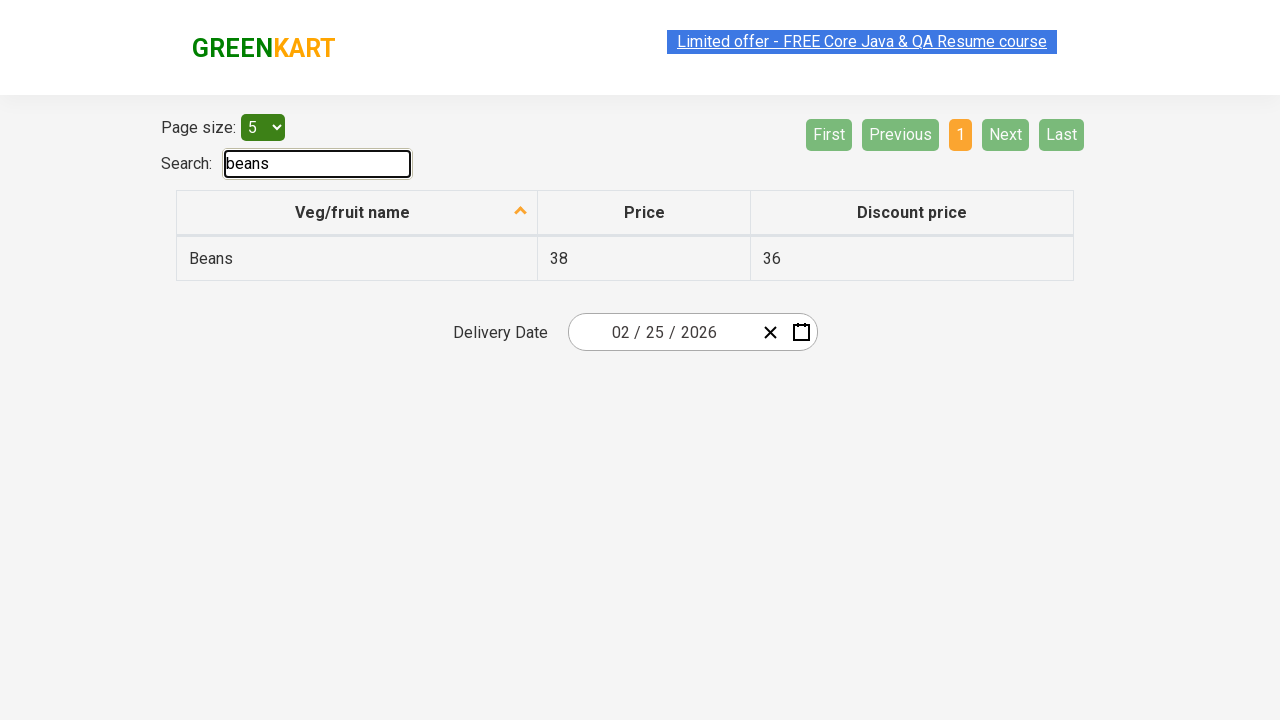

Waited 500ms for table filtering to complete
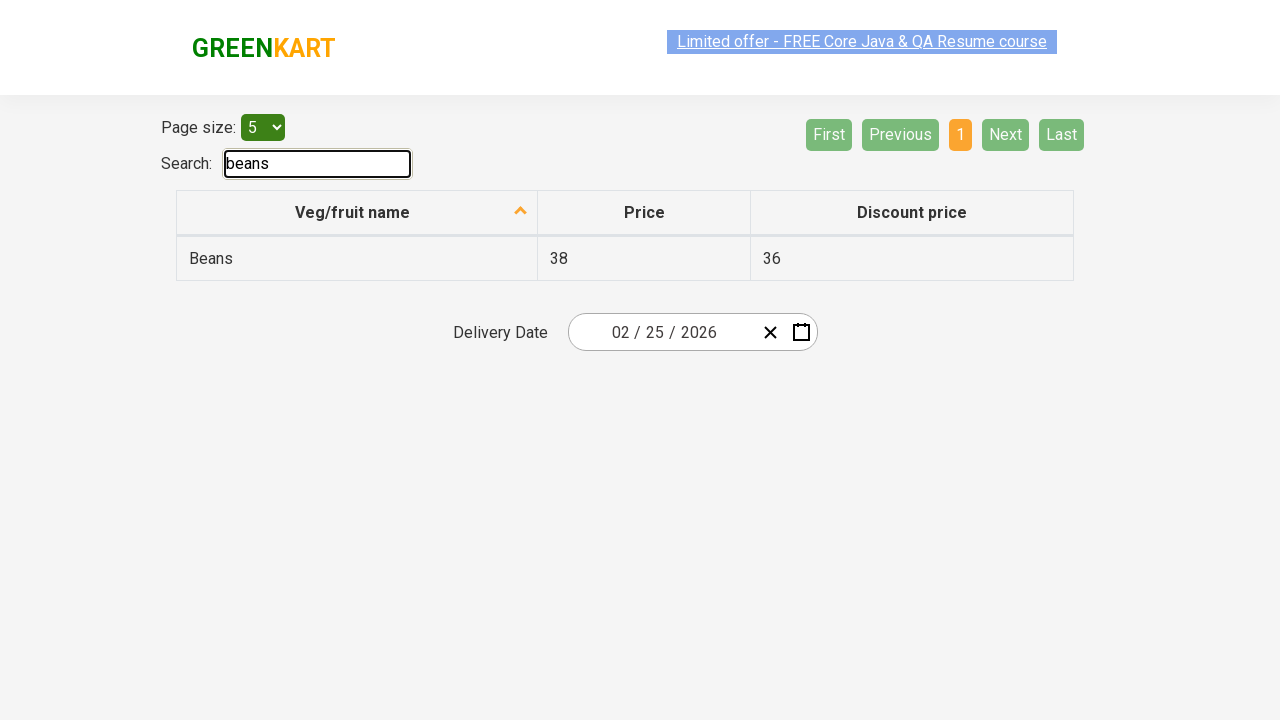

Retrieved all filtered table items from first column
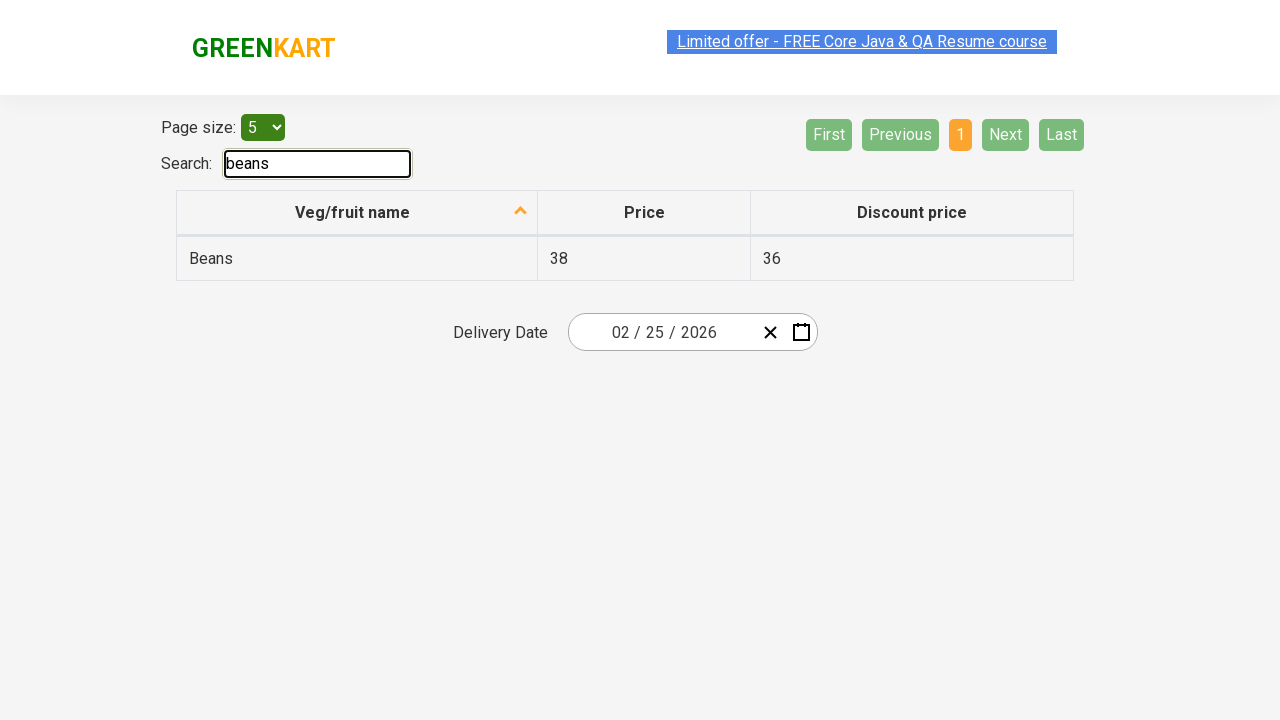

Verified filtered item contains 'Beans': Beans
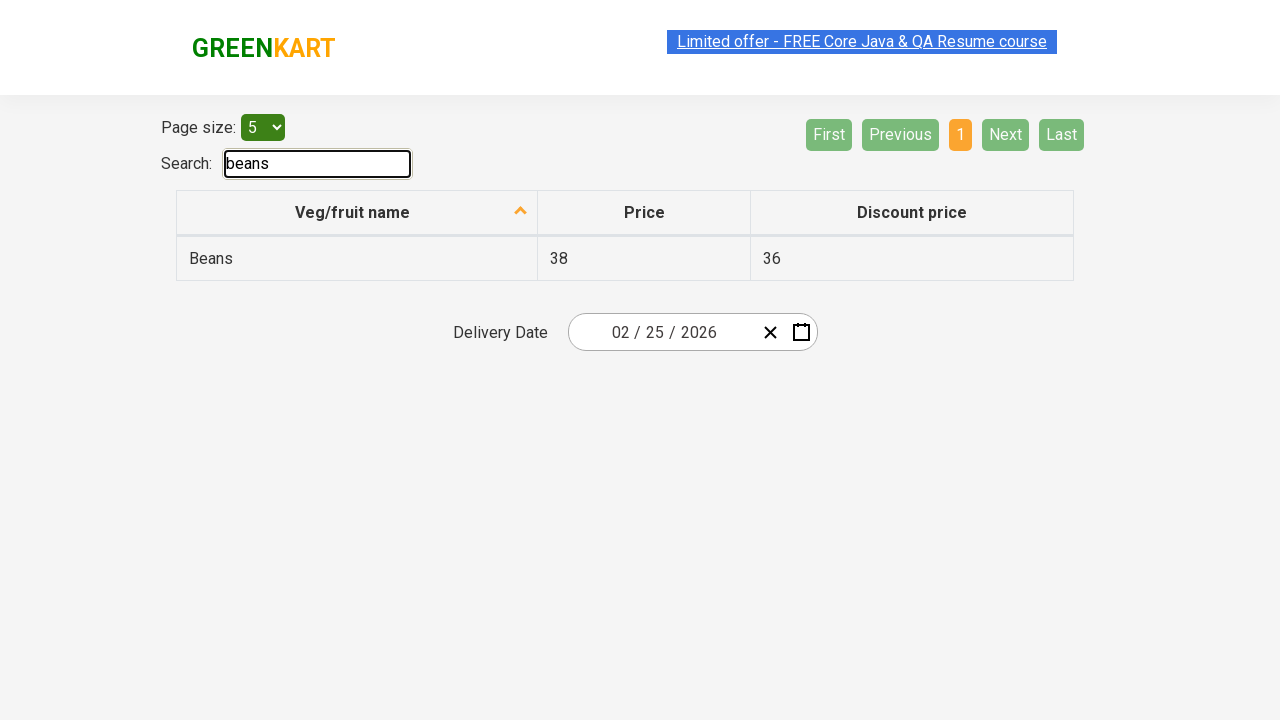

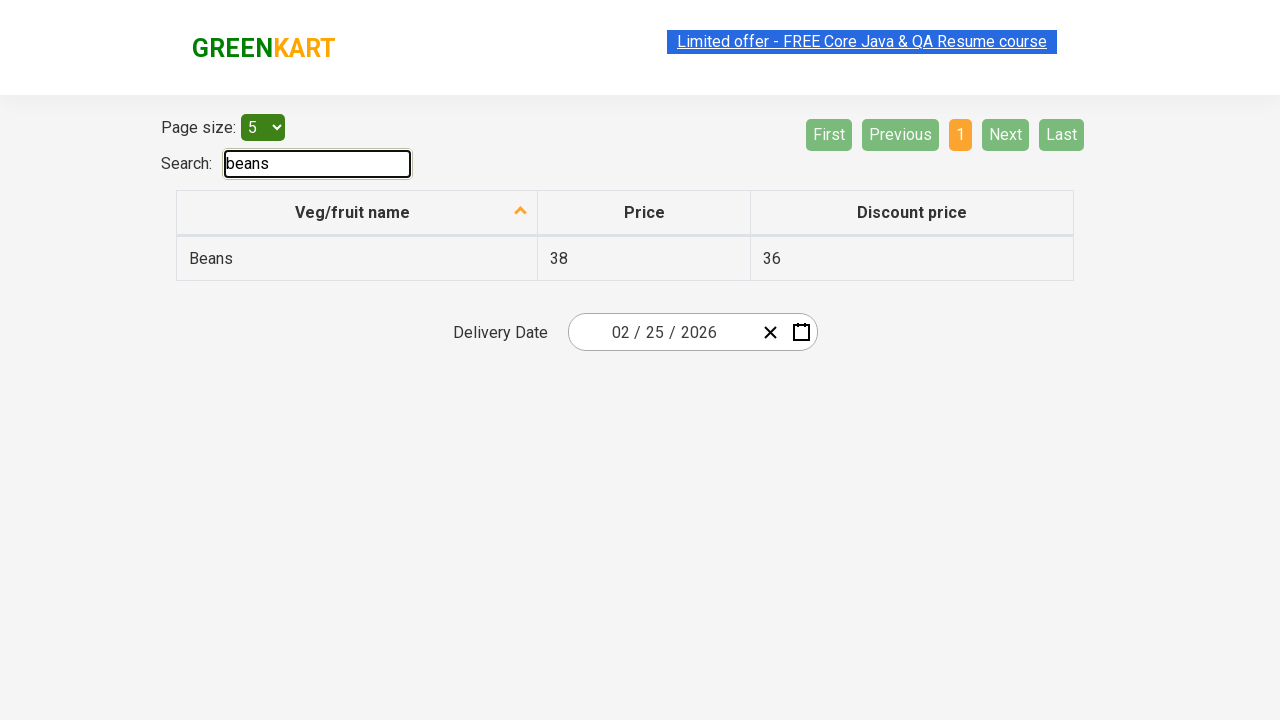